Tests shadow DOM interaction by generating a GUID, copying it to clipboard using keyboard shortcuts, and verifying the copied value

Starting URL: http://uitestingplayground.com/shadowdom

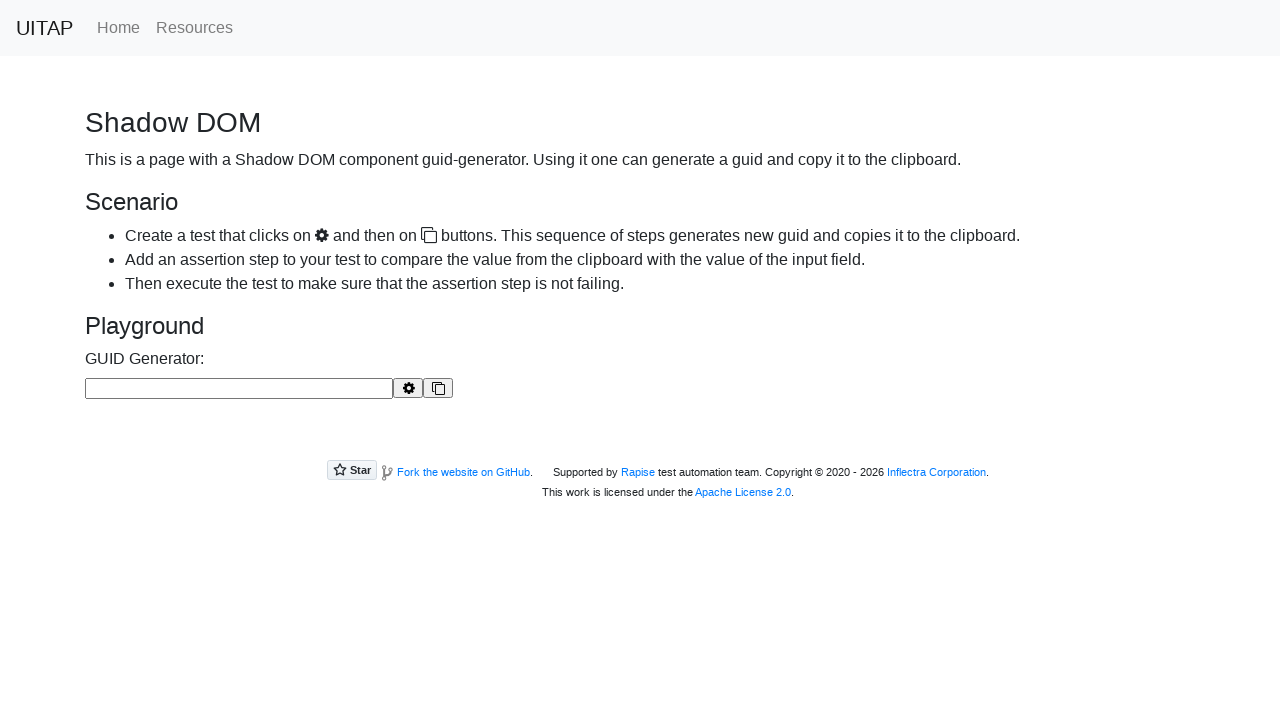

Shadow DOM element 'guid-generator' loaded
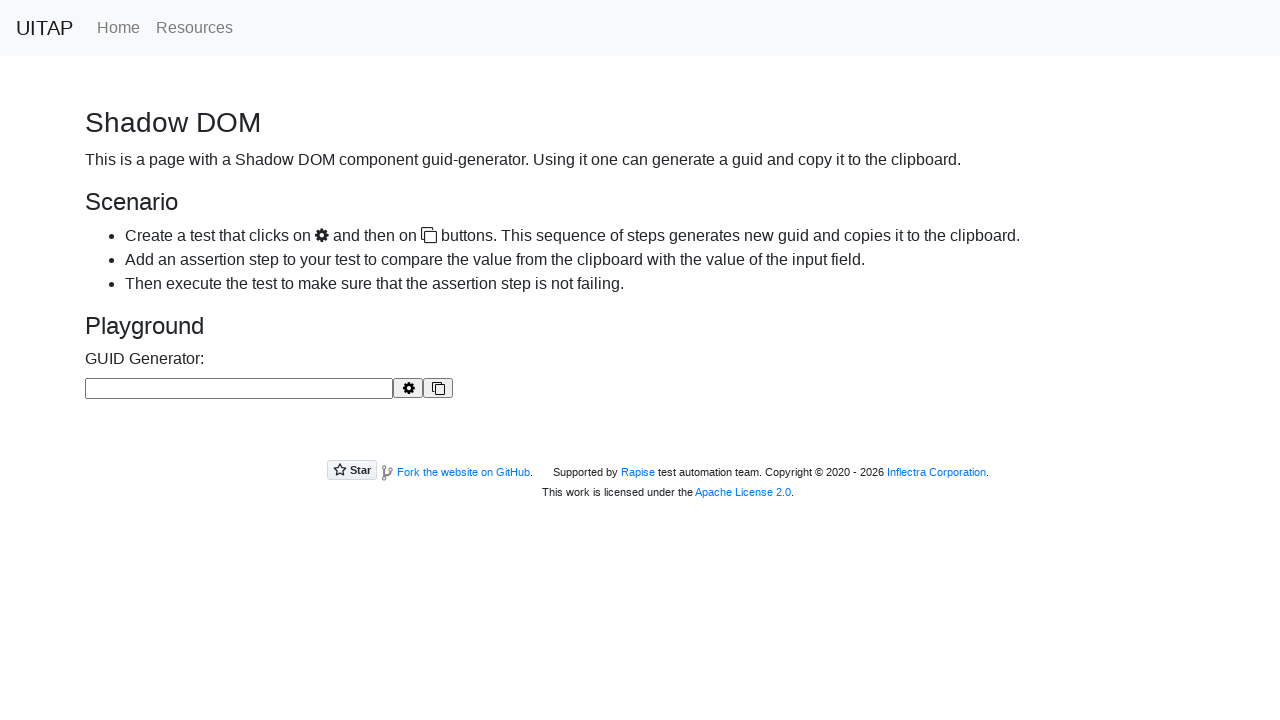

Clicked the generate button in shadow DOM to create a GUID
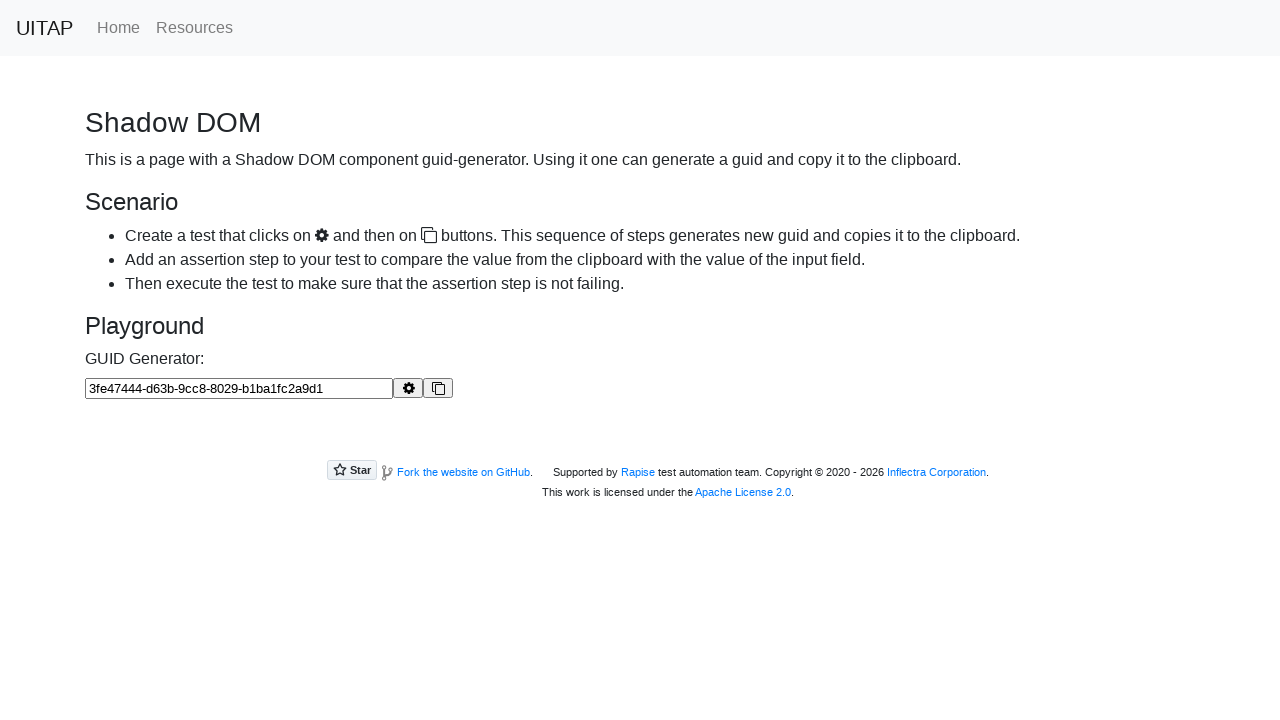

Retrieved generated GUID value from shadow DOM: 3fe47444-d63b-9cc8-8029-b1ba1fc2a9d1
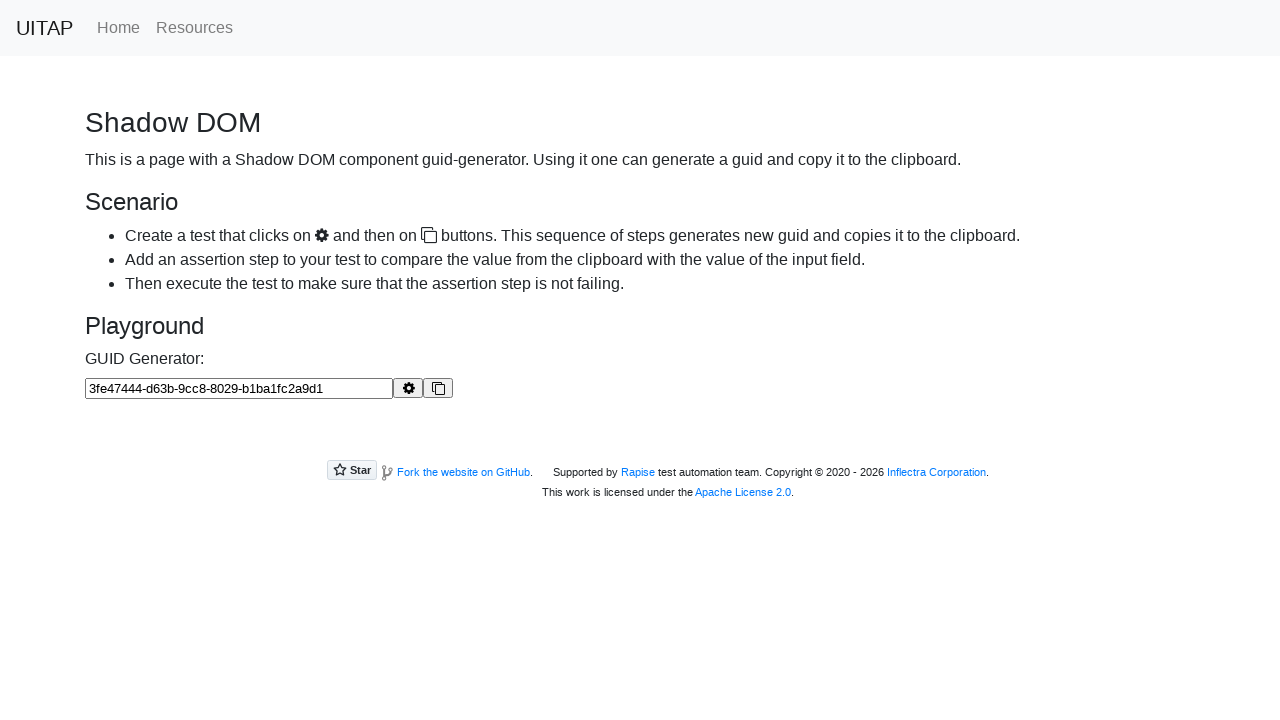

Focused on shadow DOM input field and selected all text
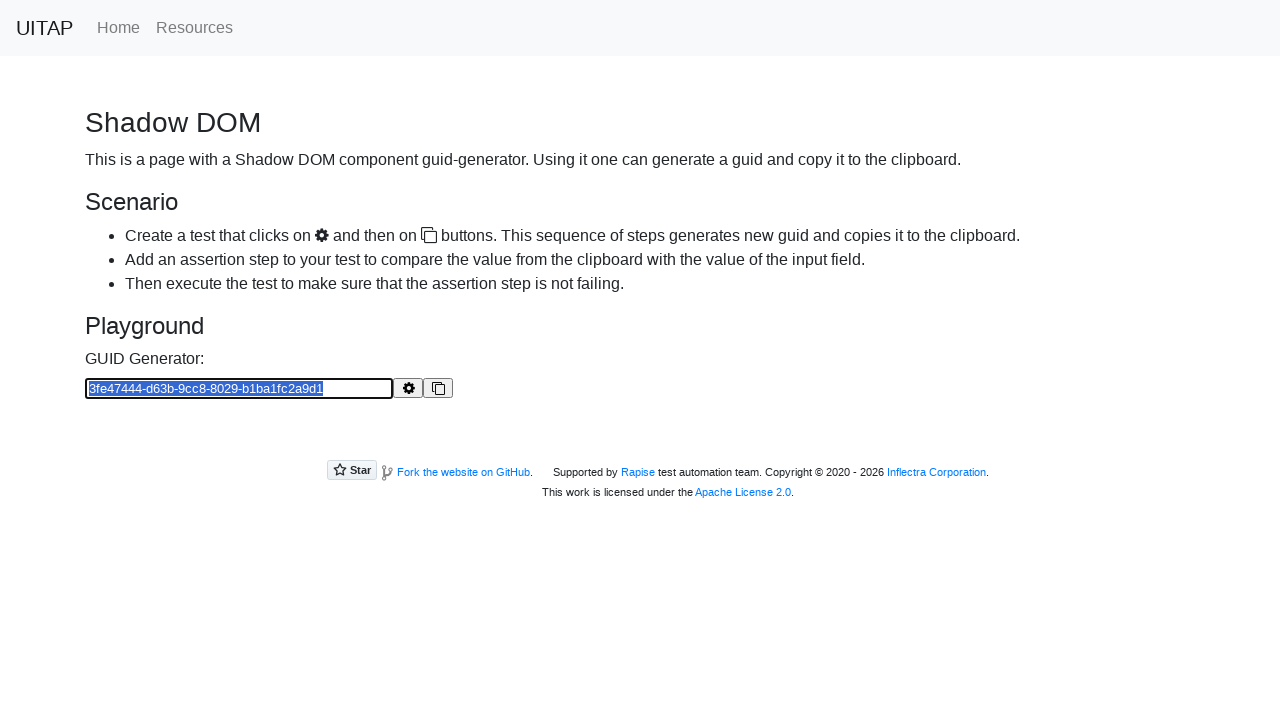

Copied GUID to clipboard using Ctrl+C
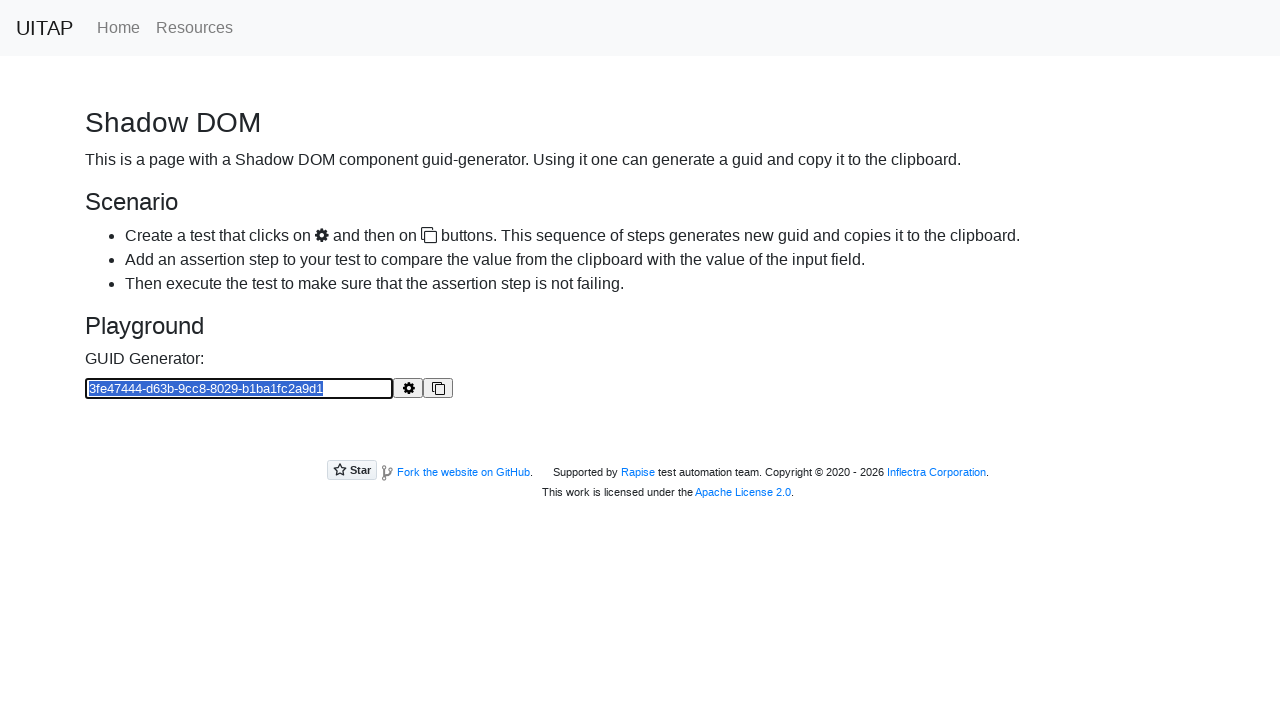

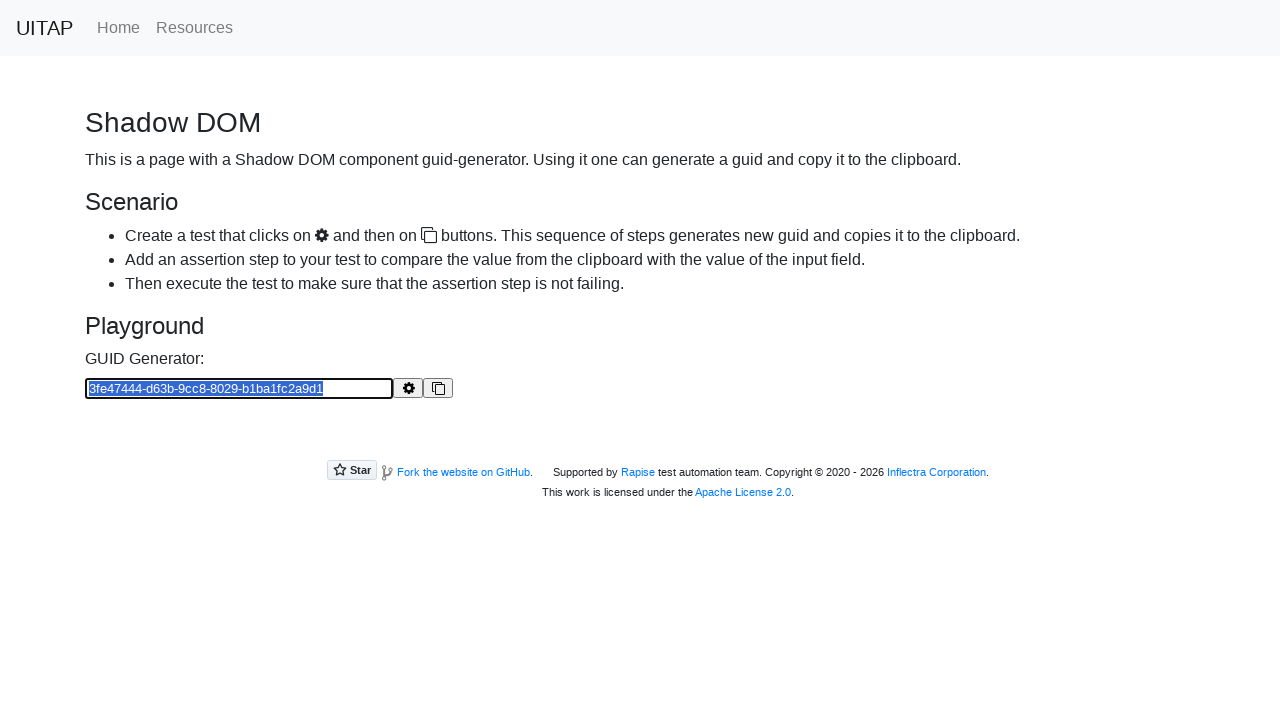